Tests dynamic content by reloading page multiple times and verifying content changes

Starting URL: https://the-internet.herokuapp.com/dynamic_content

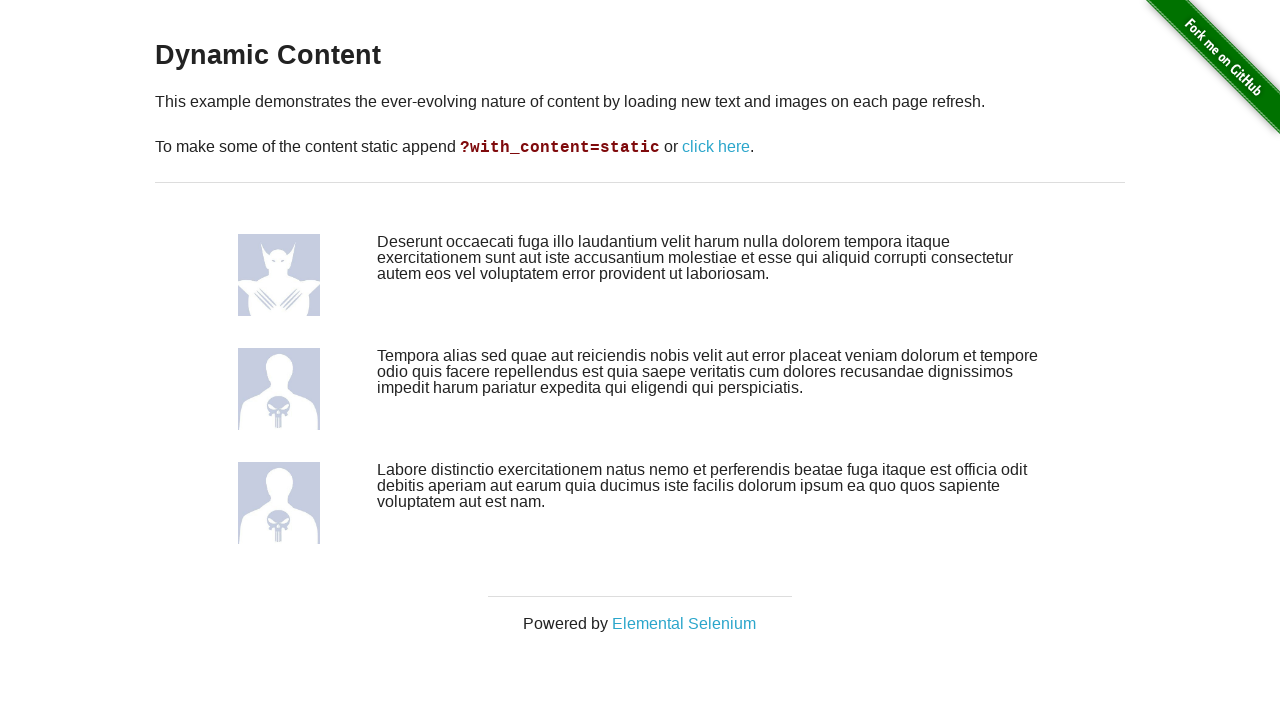

Navigated to dynamic content page (reload 1/10)
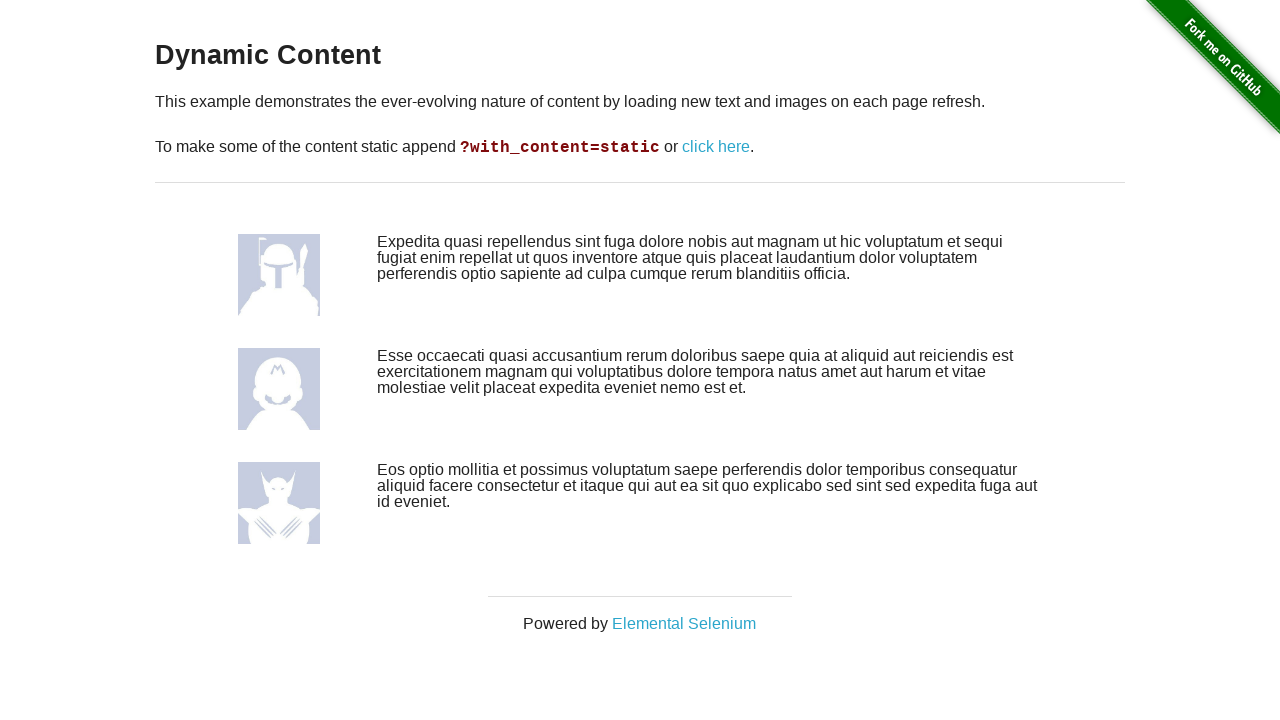

Dynamic content image loaded (reload 1/10)
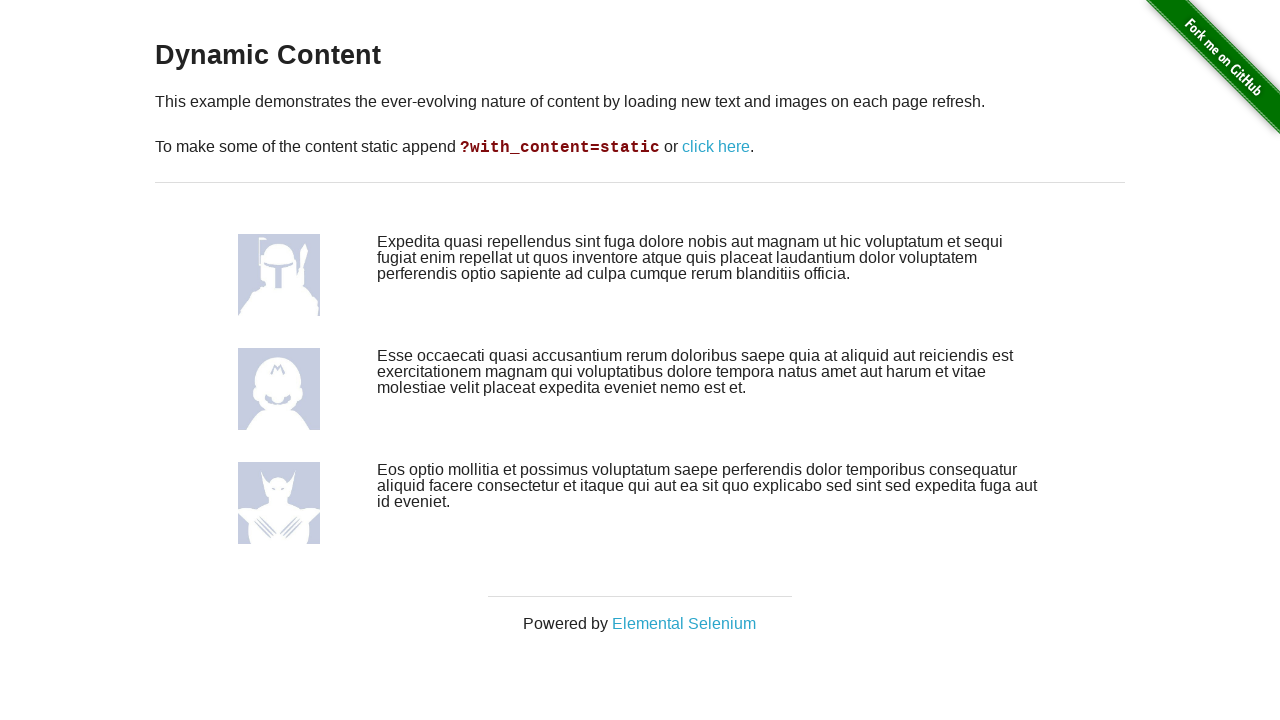

Navigated to dynamic content page (reload 2/10)
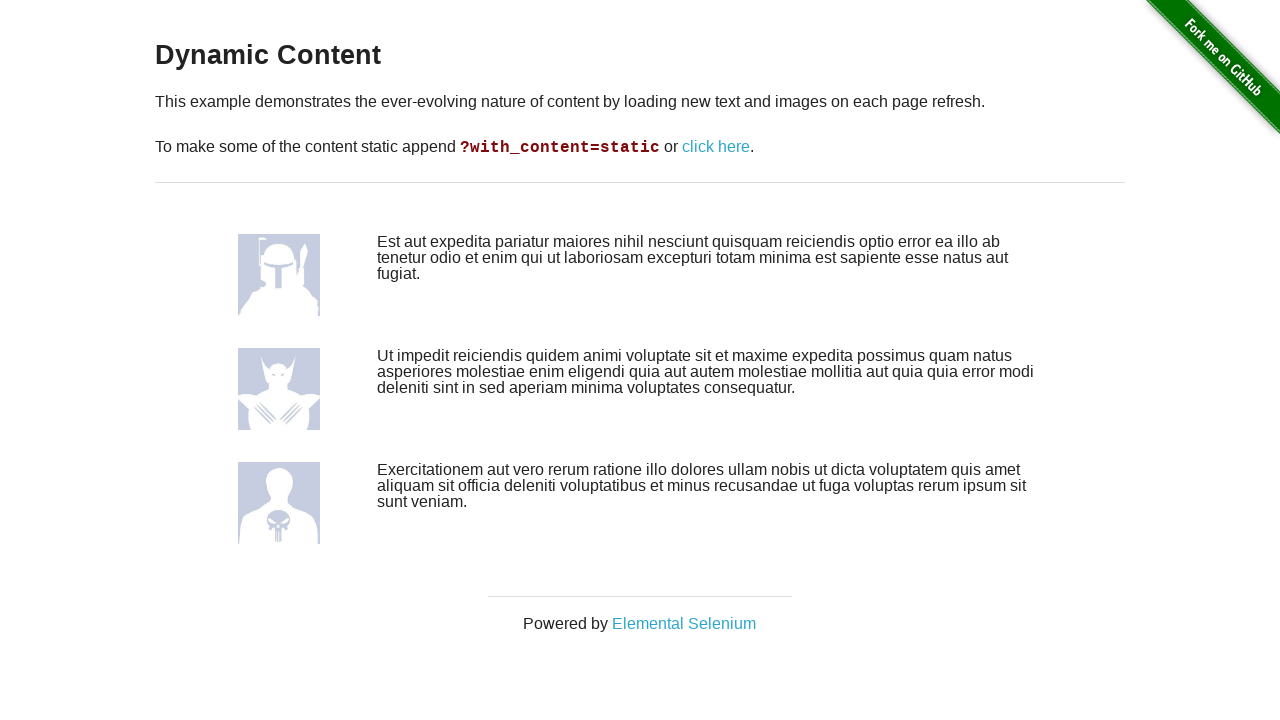

Dynamic content image loaded (reload 2/10)
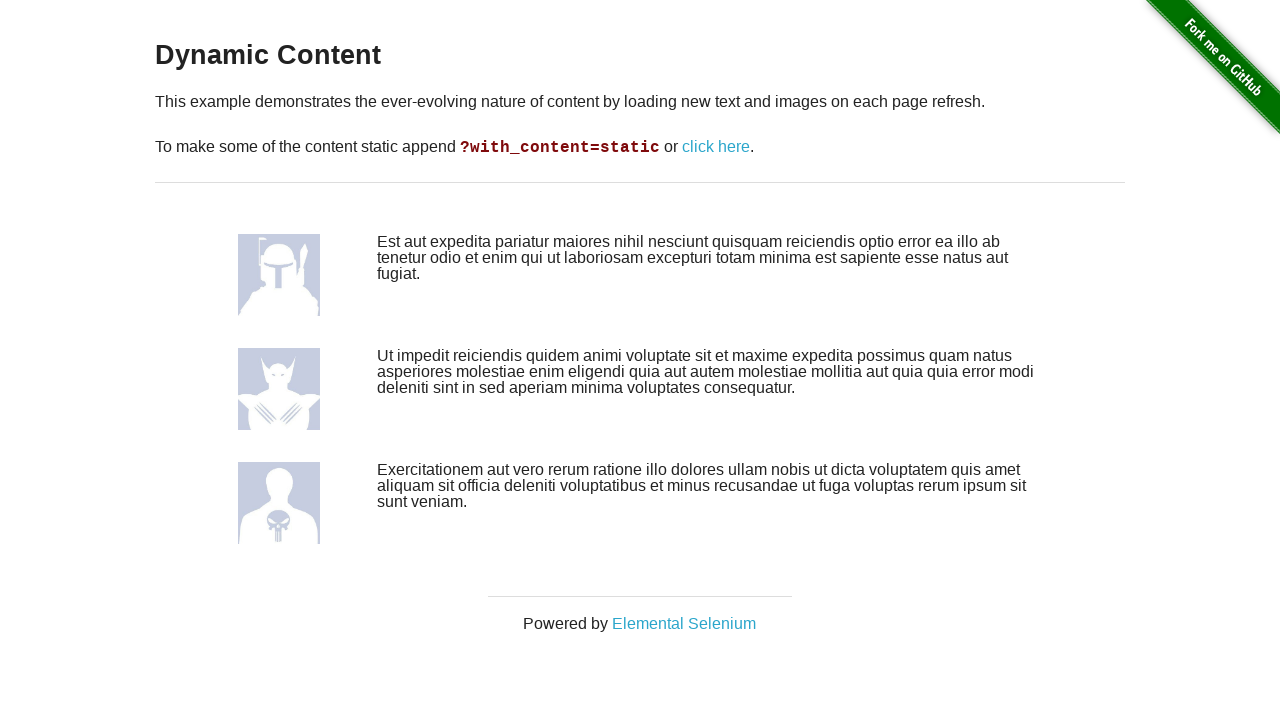

Navigated to dynamic content page (reload 3/10)
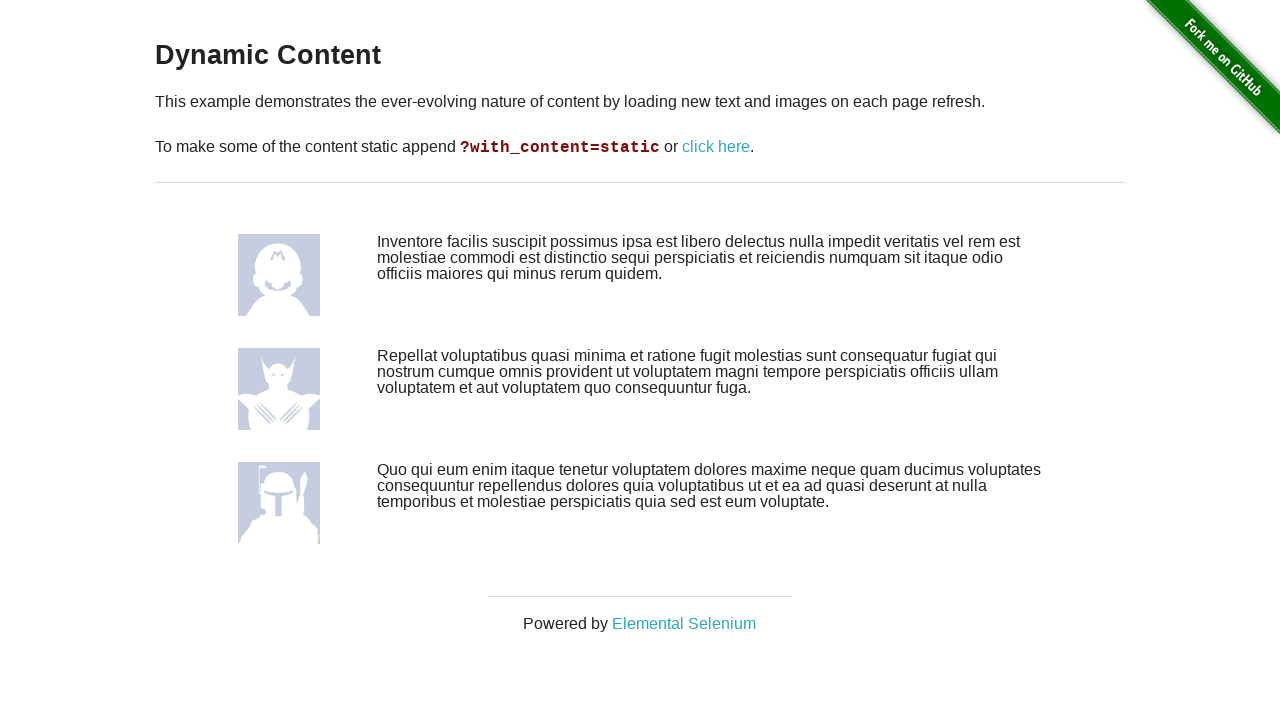

Dynamic content image loaded (reload 3/10)
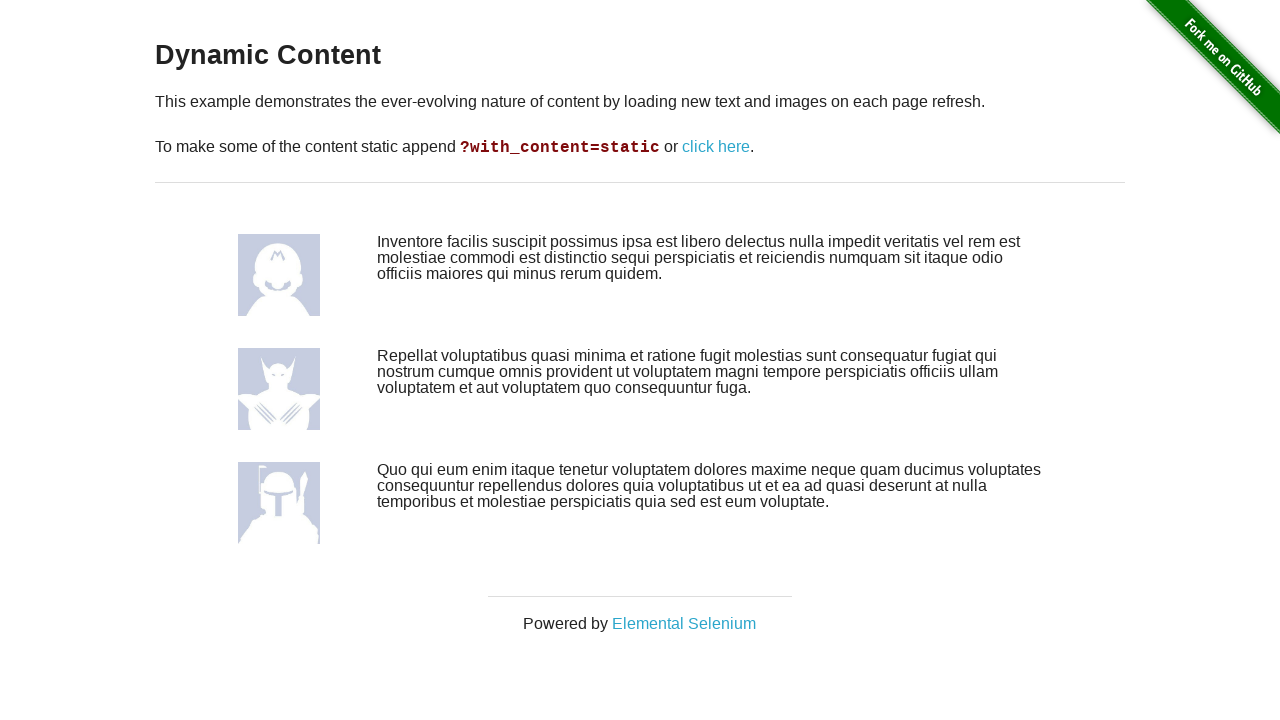

Navigated to dynamic content page (reload 4/10)
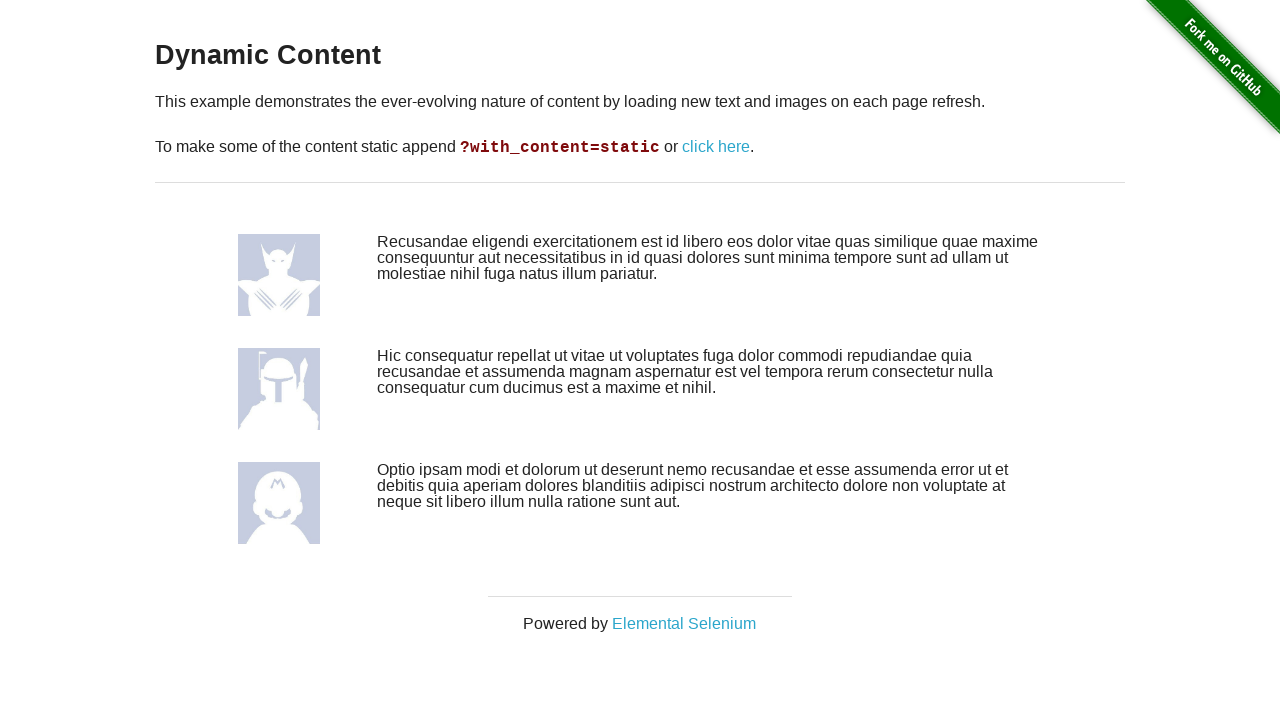

Dynamic content image loaded (reload 4/10)
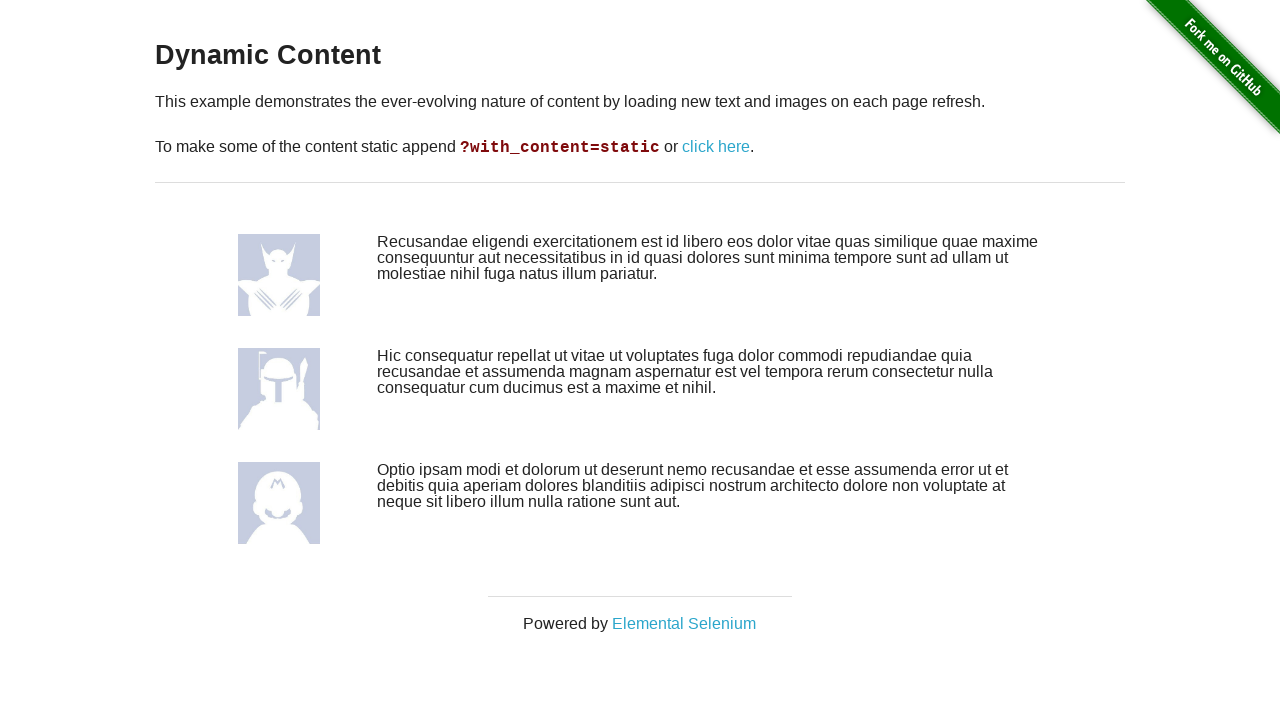

Navigated to dynamic content page (reload 5/10)
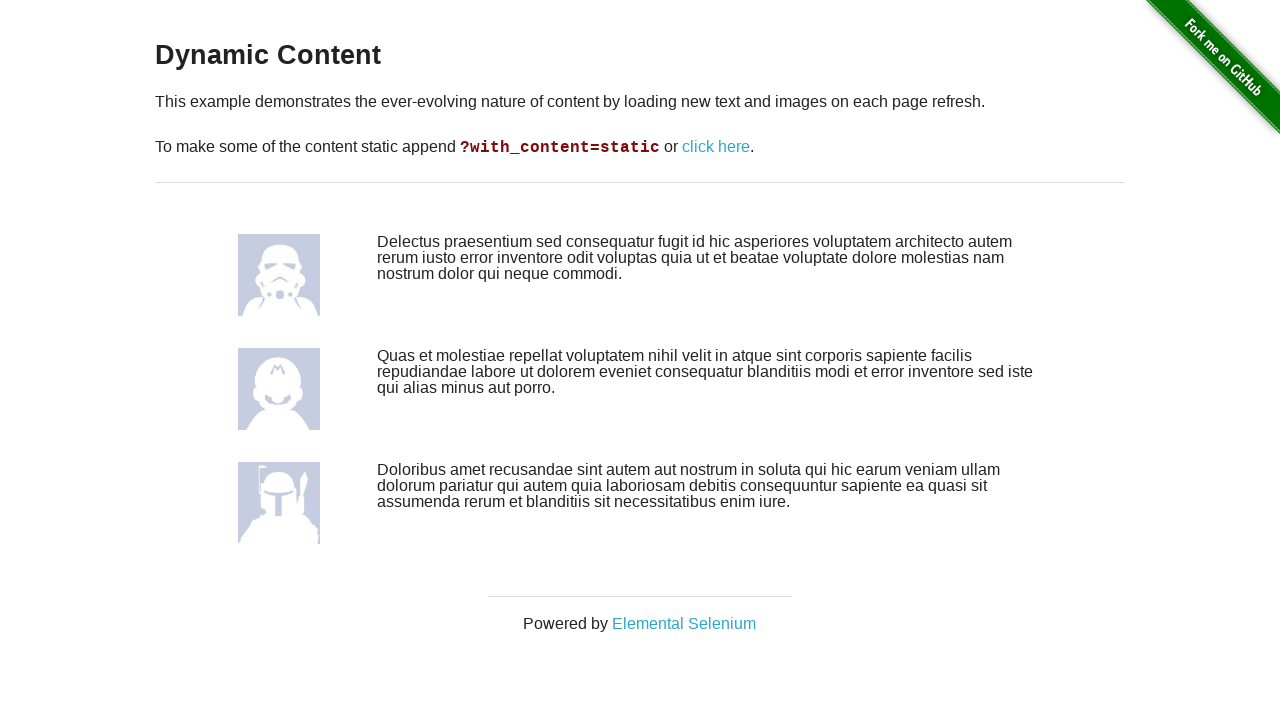

Dynamic content image loaded (reload 5/10)
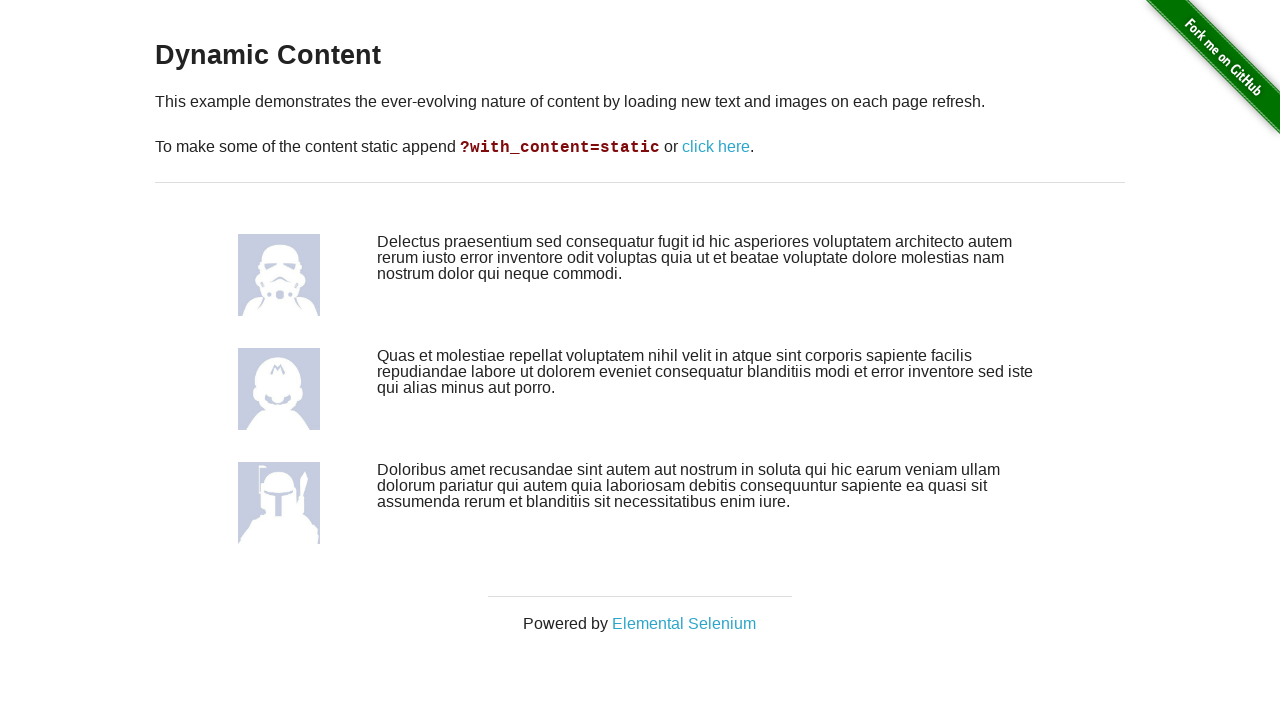

Navigated to dynamic content page (reload 6/10)
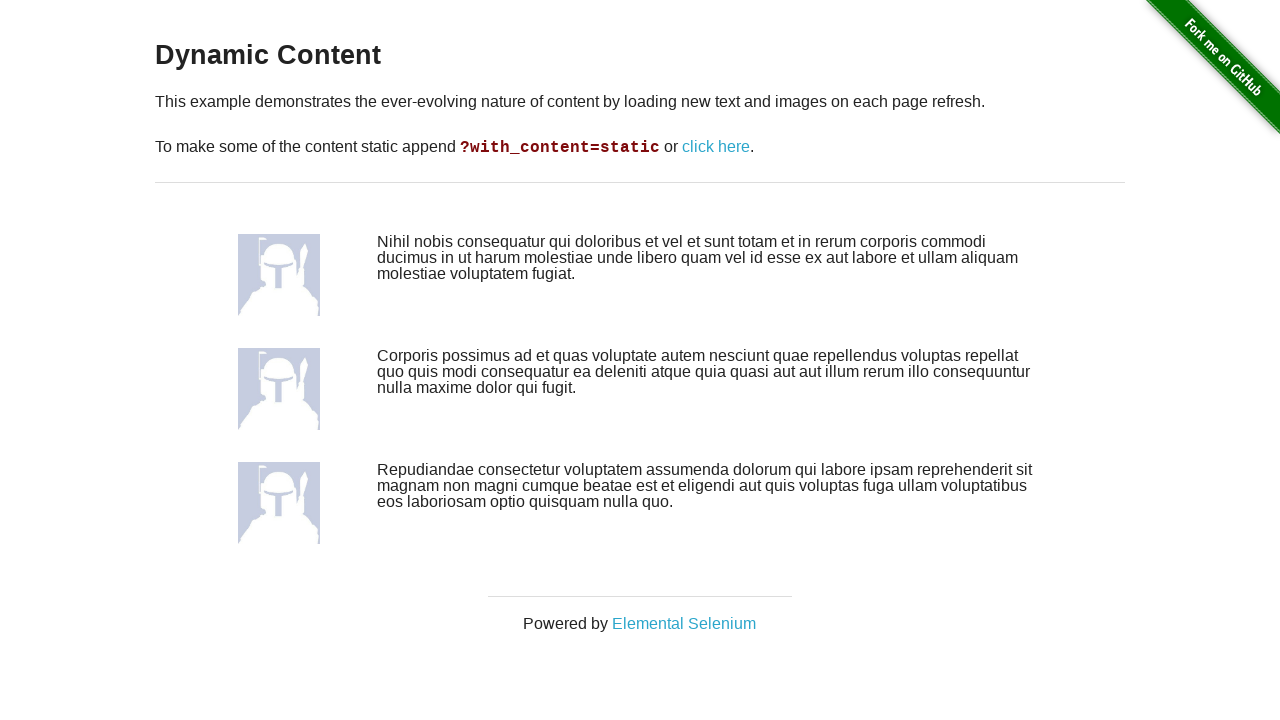

Dynamic content image loaded (reload 6/10)
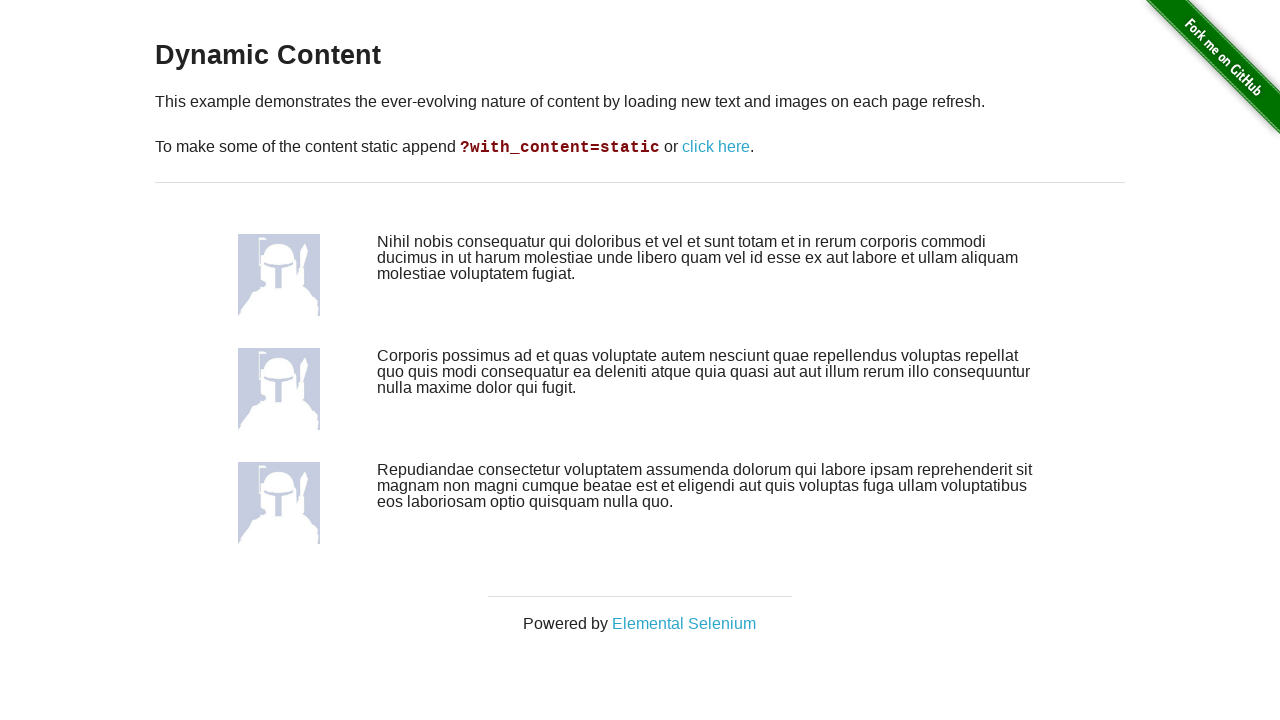

Navigated to dynamic content page (reload 7/10)
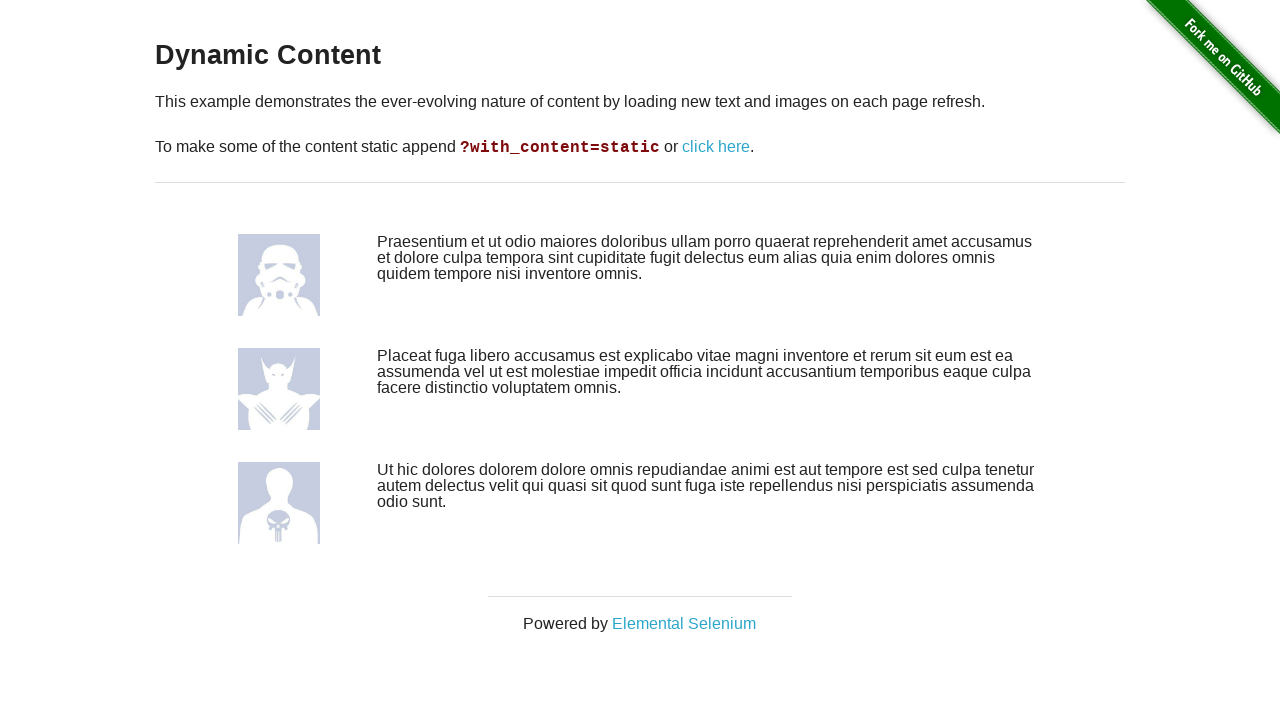

Dynamic content image loaded (reload 7/10)
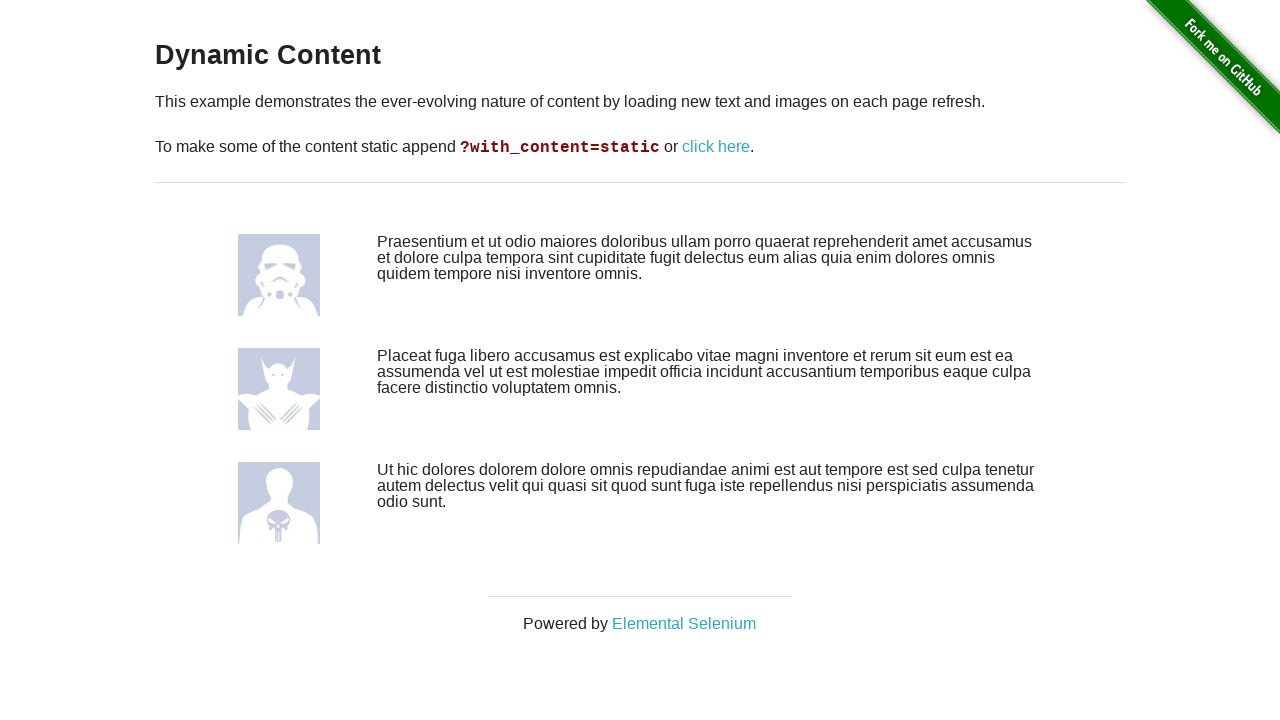

Navigated to dynamic content page (reload 8/10)
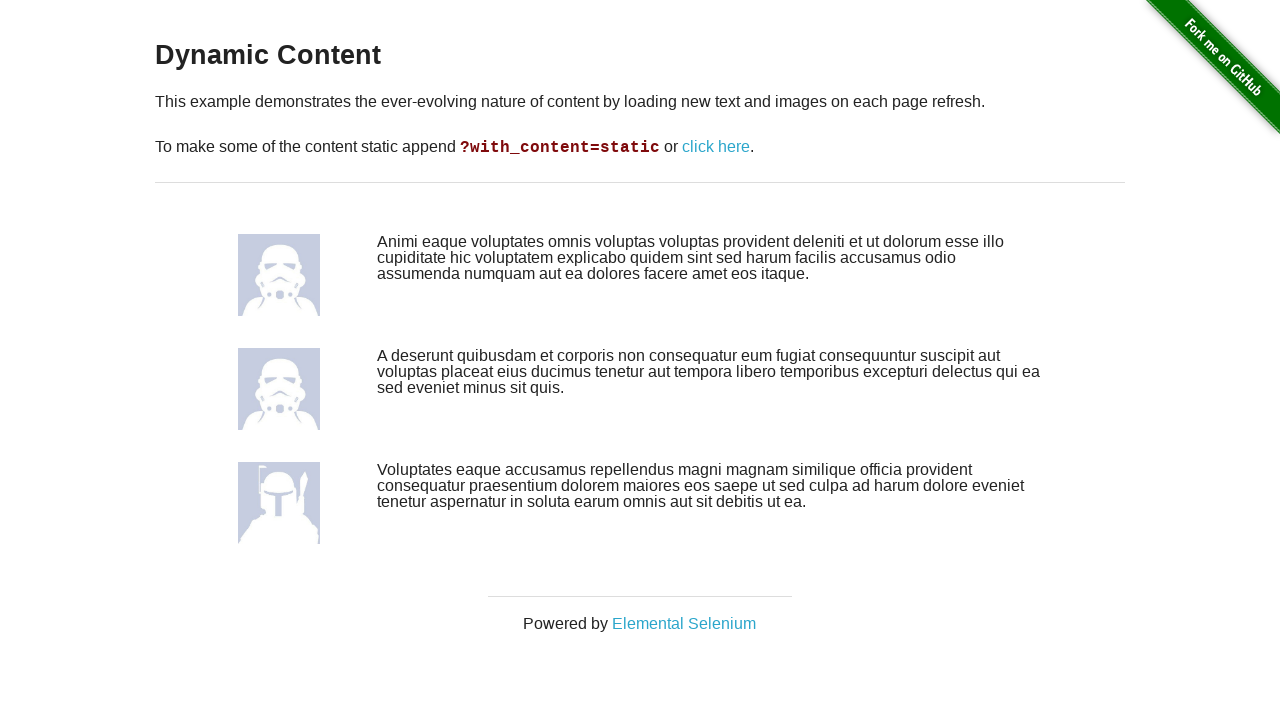

Dynamic content image loaded (reload 8/10)
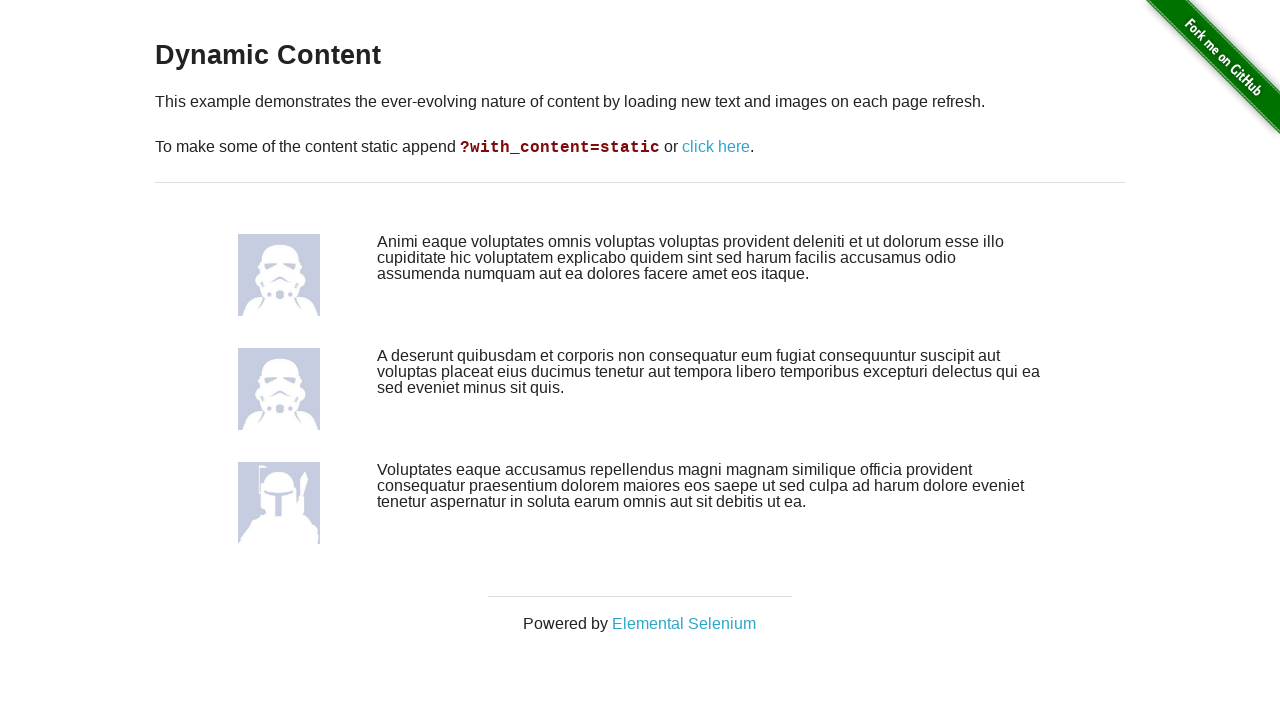

Navigated to dynamic content page (reload 9/10)
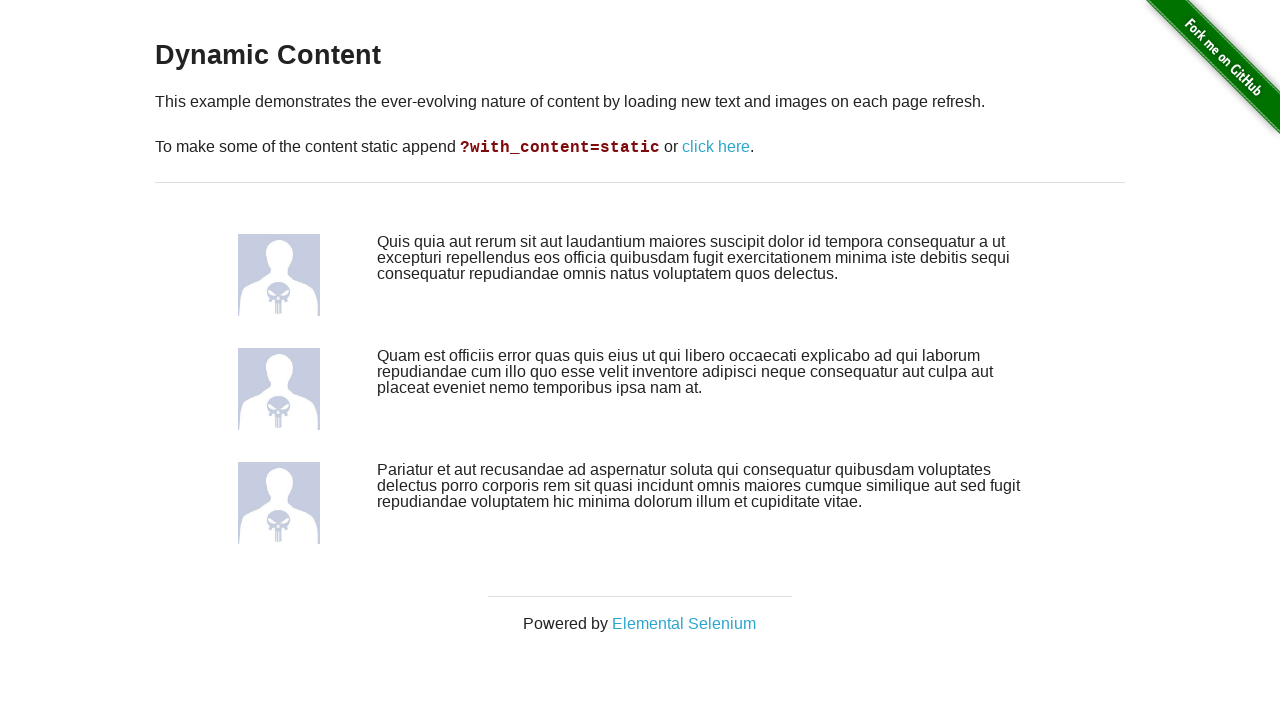

Dynamic content image loaded (reload 9/10)
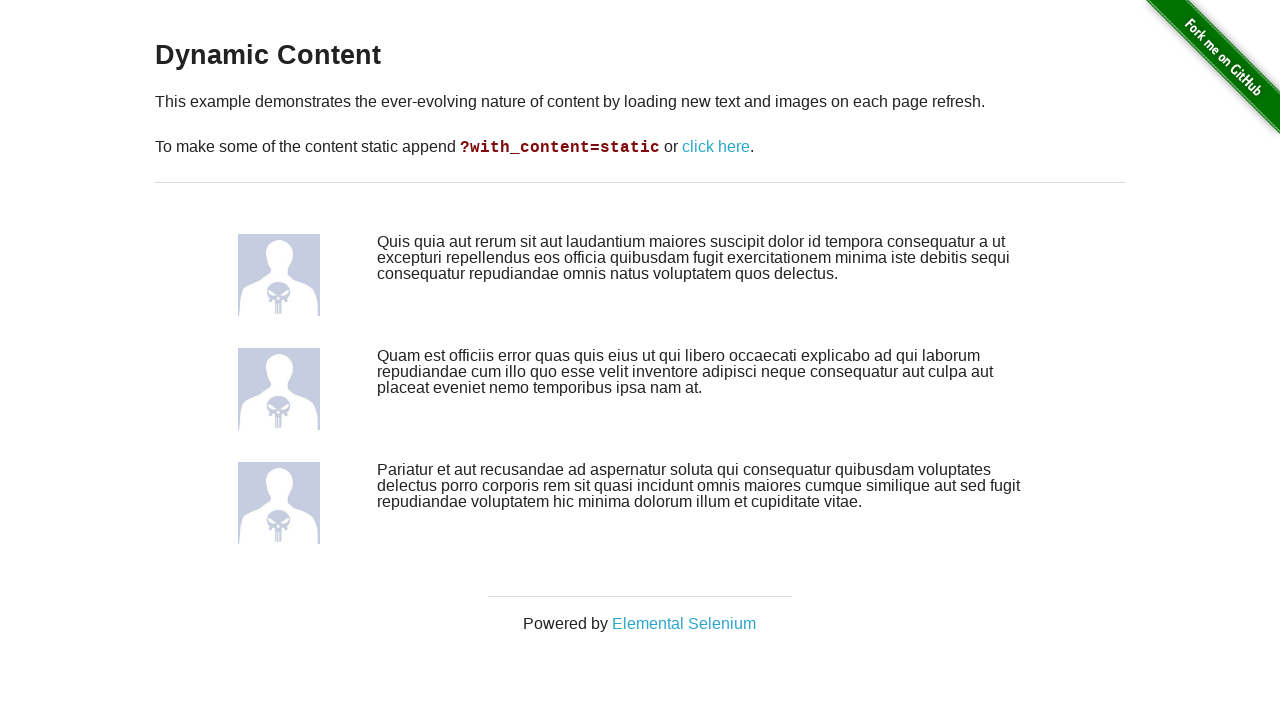

Navigated to dynamic content page (reload 10/10)
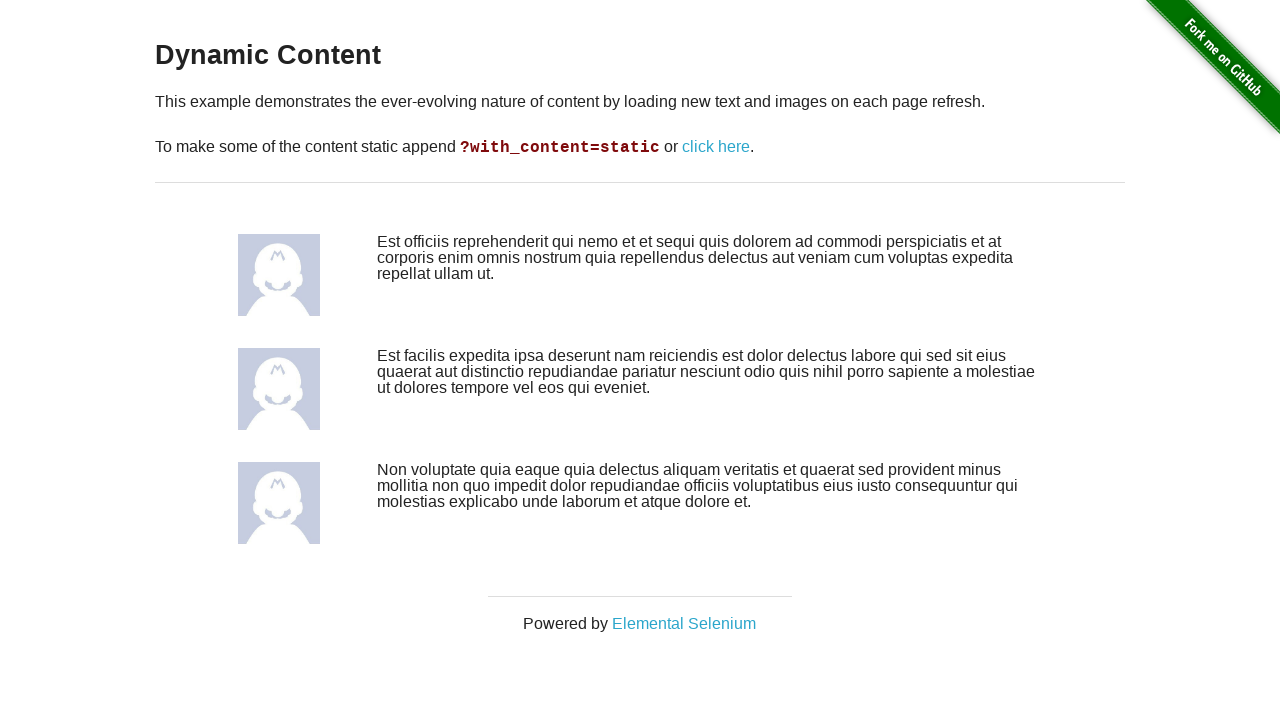

Dynamic content image loaded (reload 10/10)
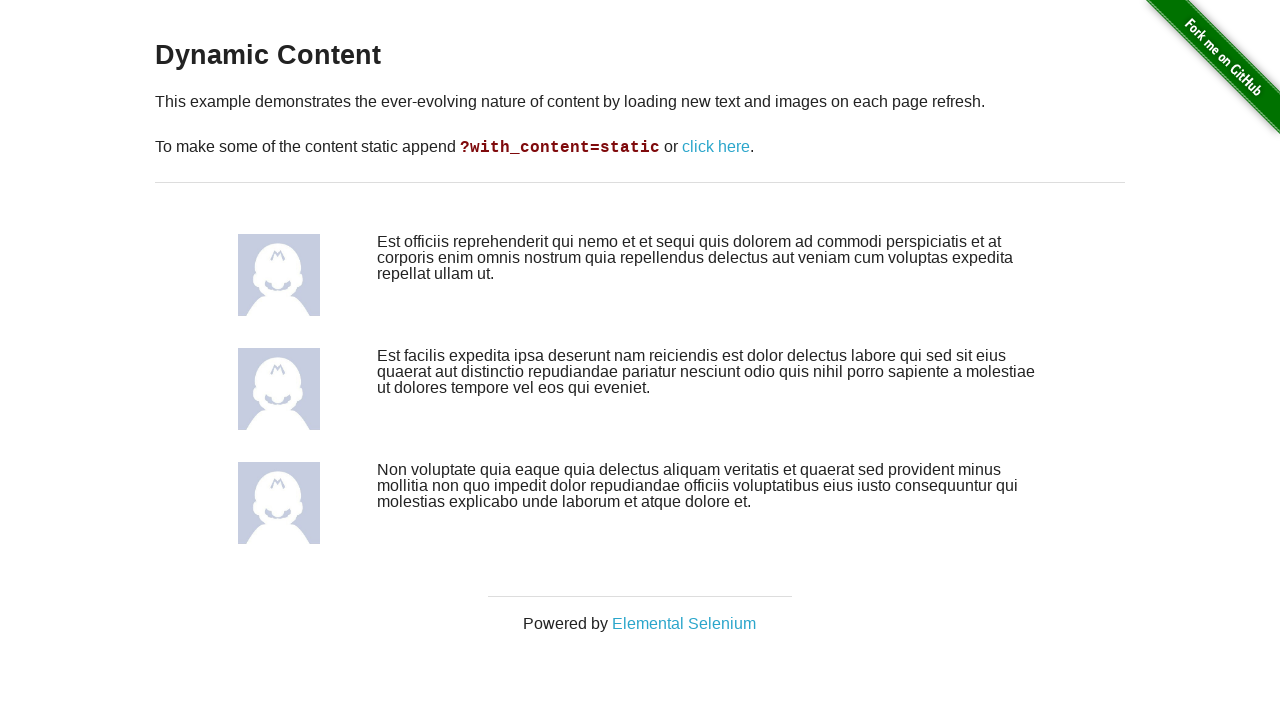

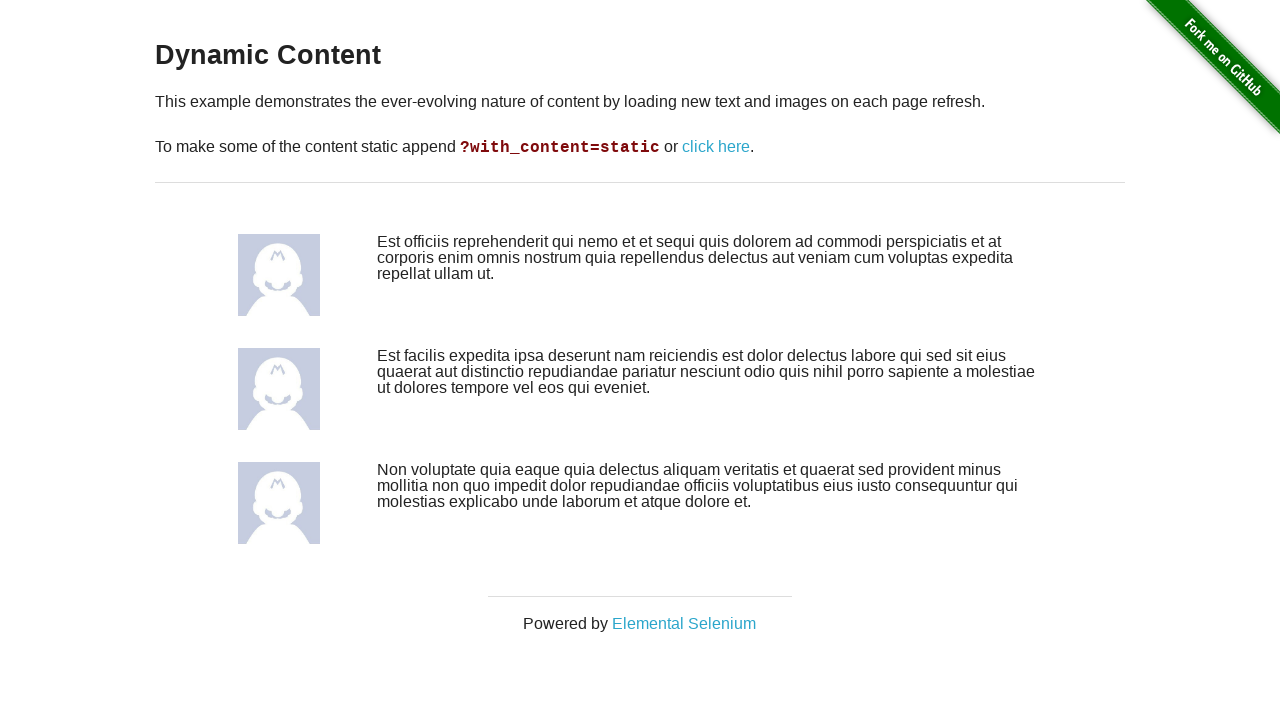